Tests selecting the last option from a language dropdown by first getting all options, then selecting the final one and verifying the selection

Starting URL: https://letcode.in/dropdowns

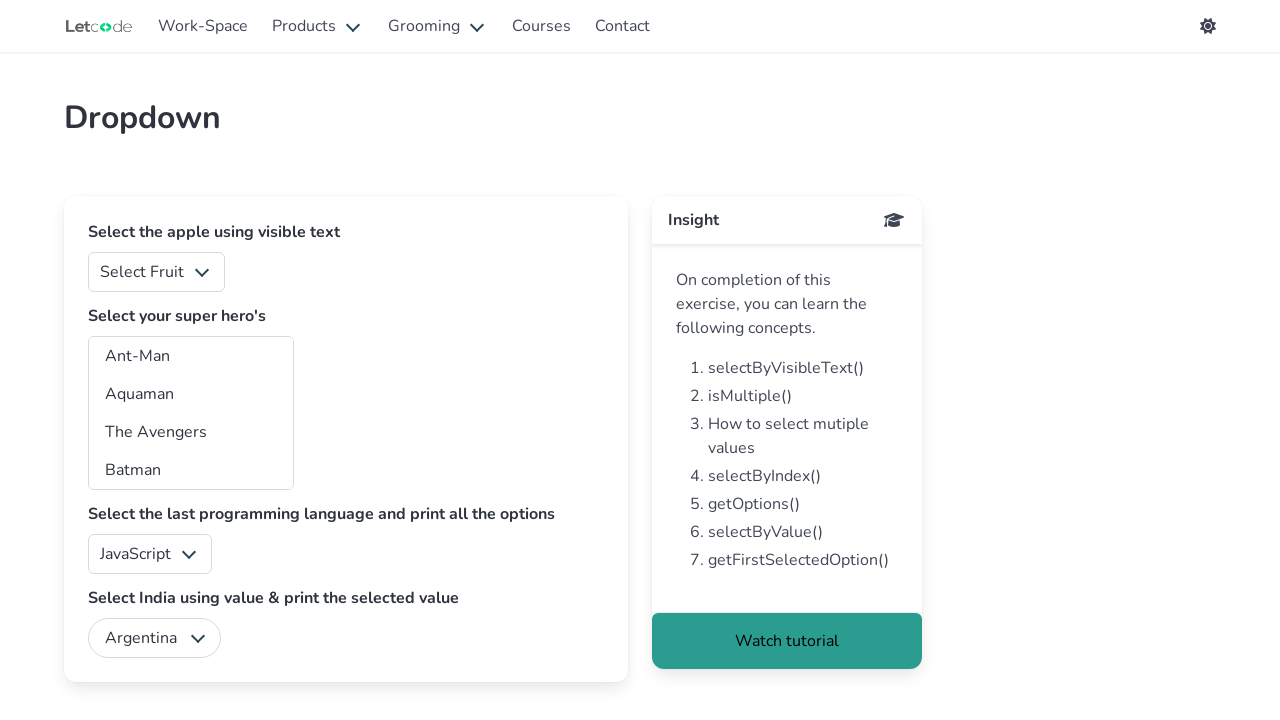

Retrieved all language dropdown options
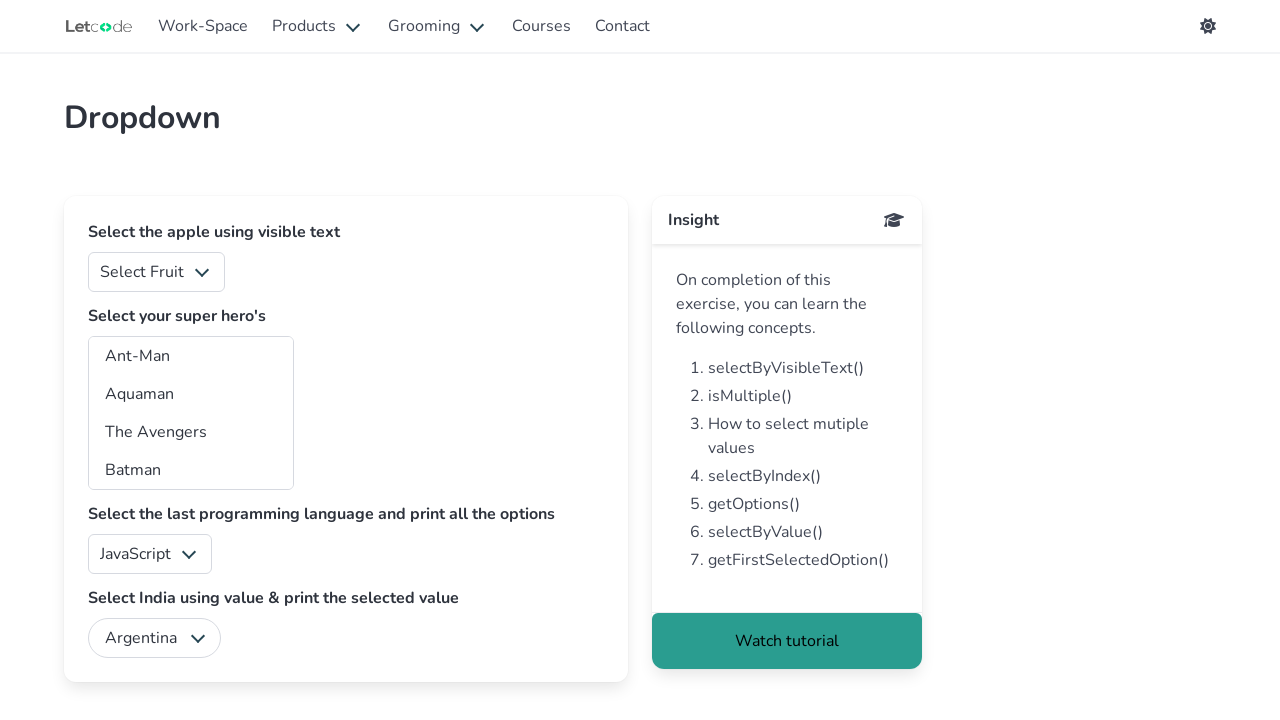

Extracted text content from all language options
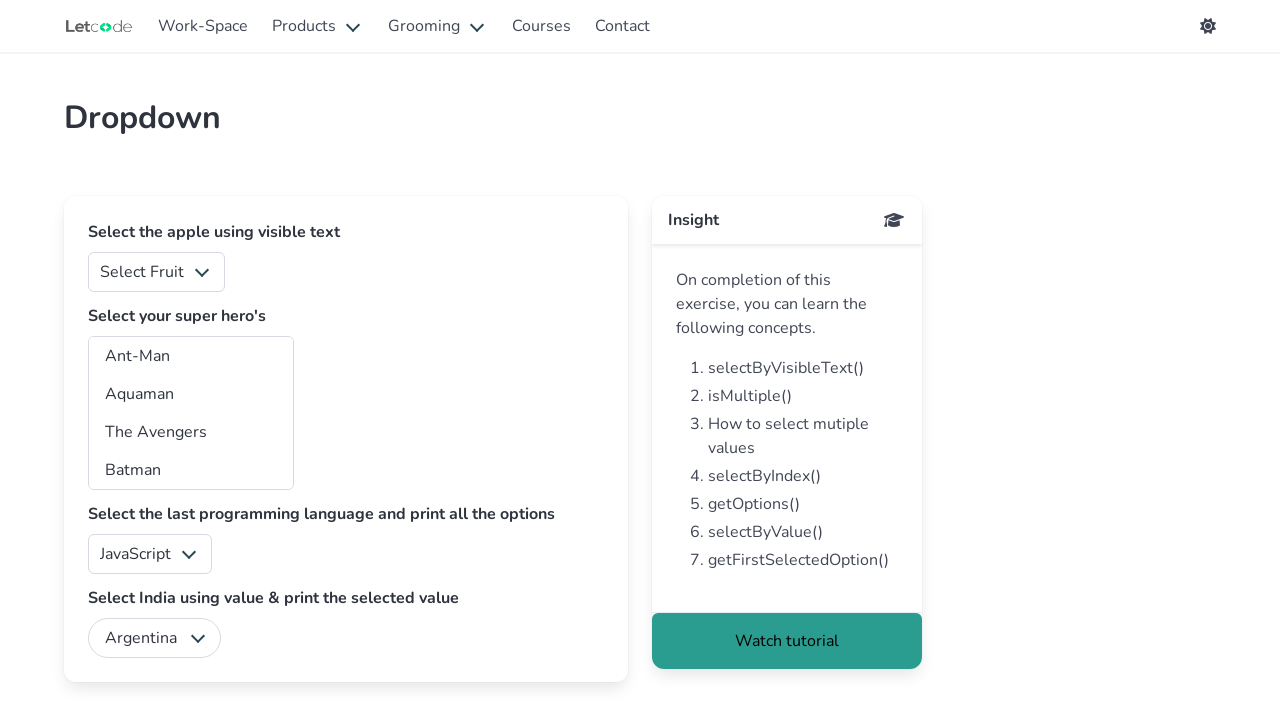

Identified last language option: 'C#'
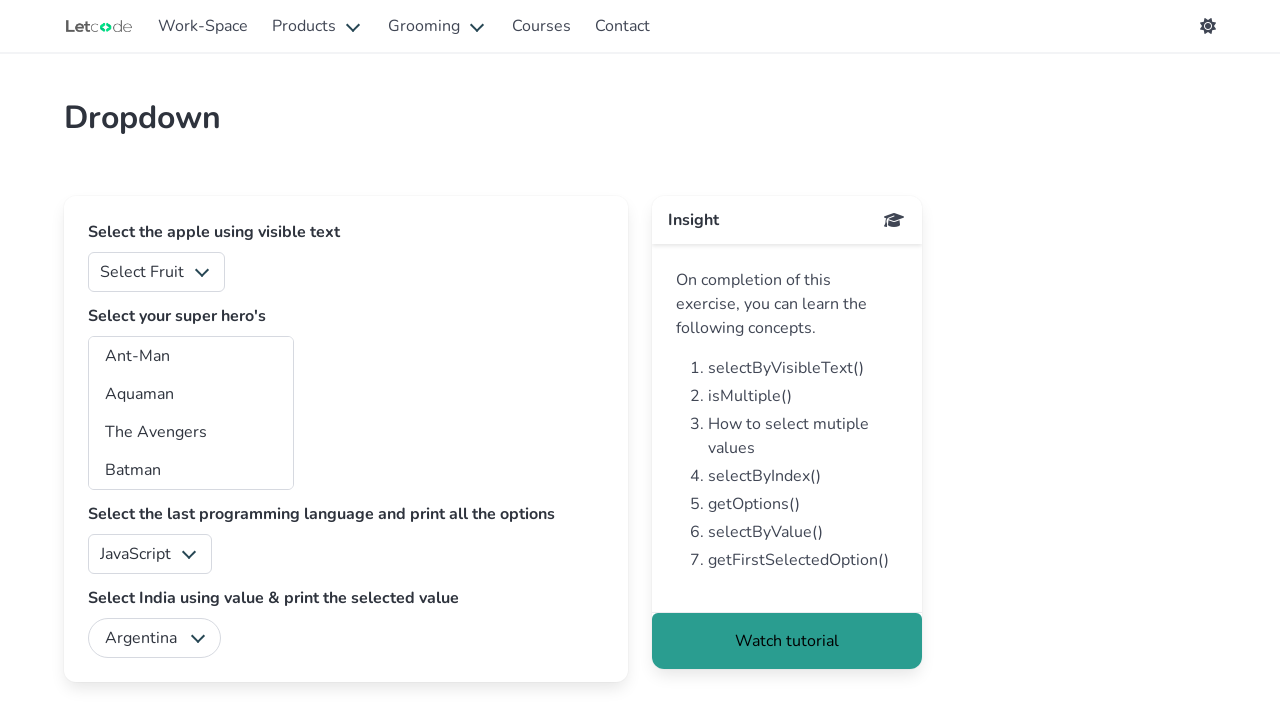

Selected last language option 'C#' from dropdown on #lang
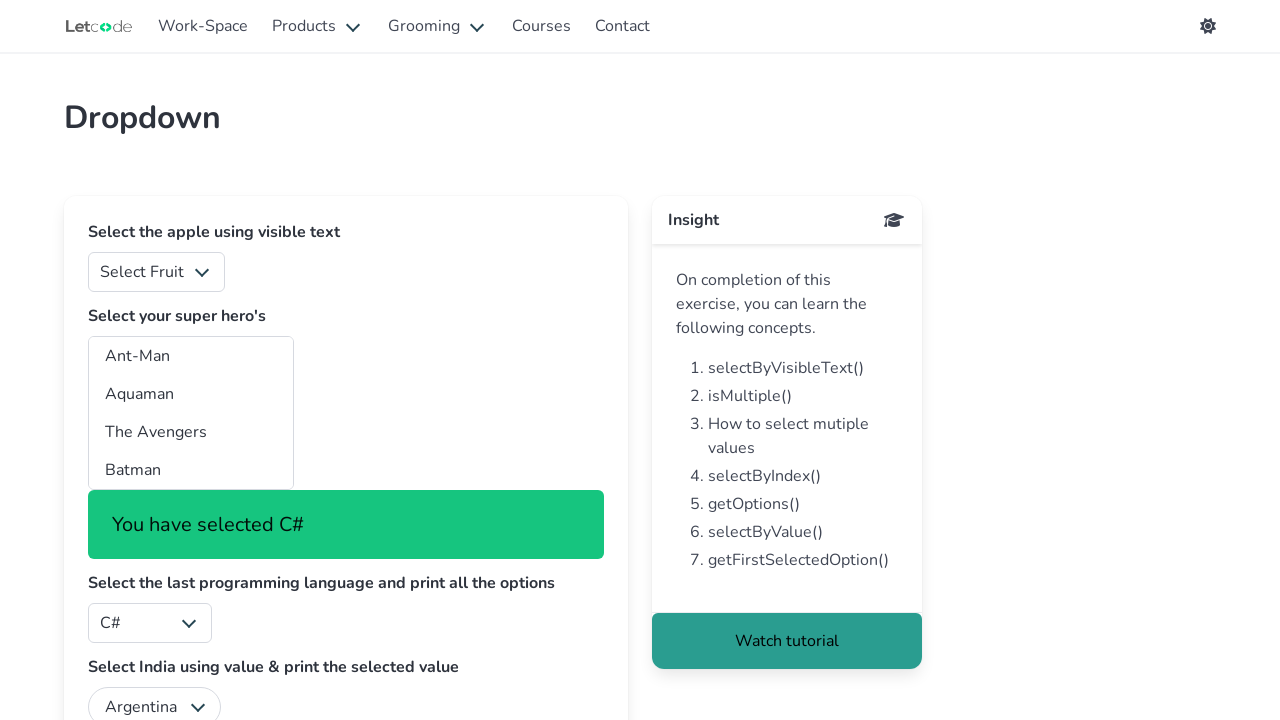

Retrieved currently selected language option
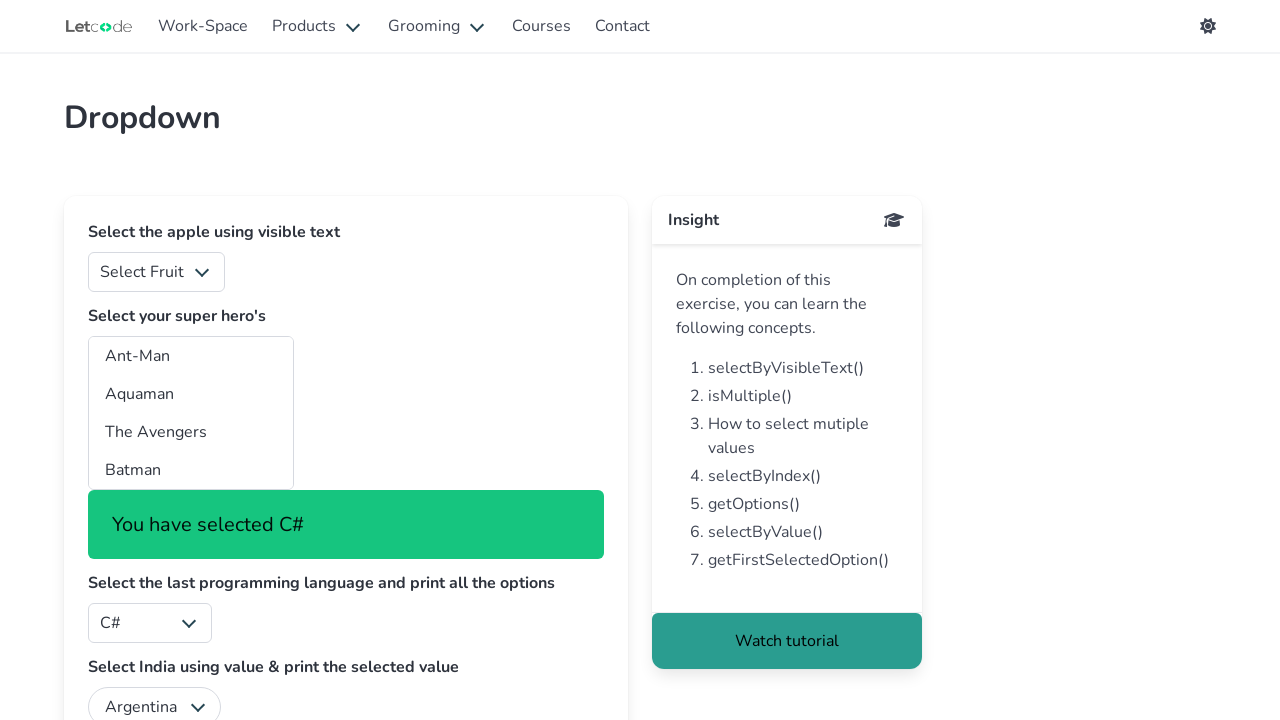

Verified that 'C#' matches the last option 'C#'
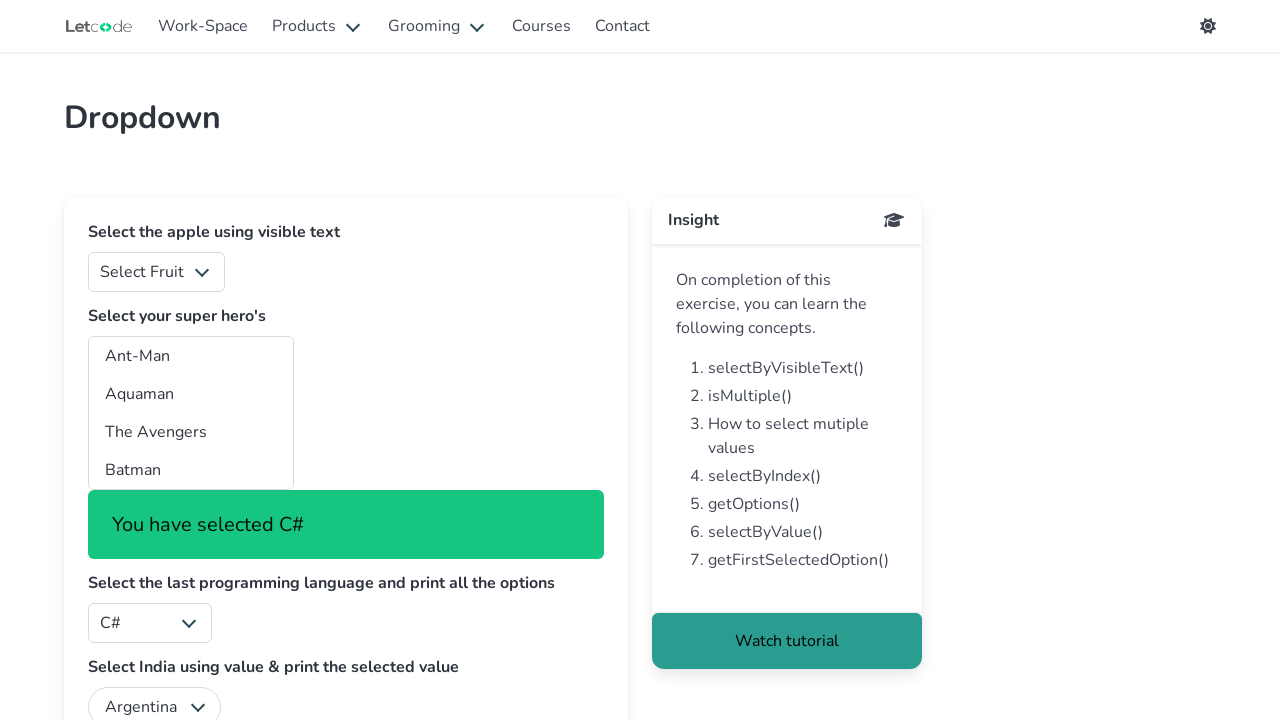

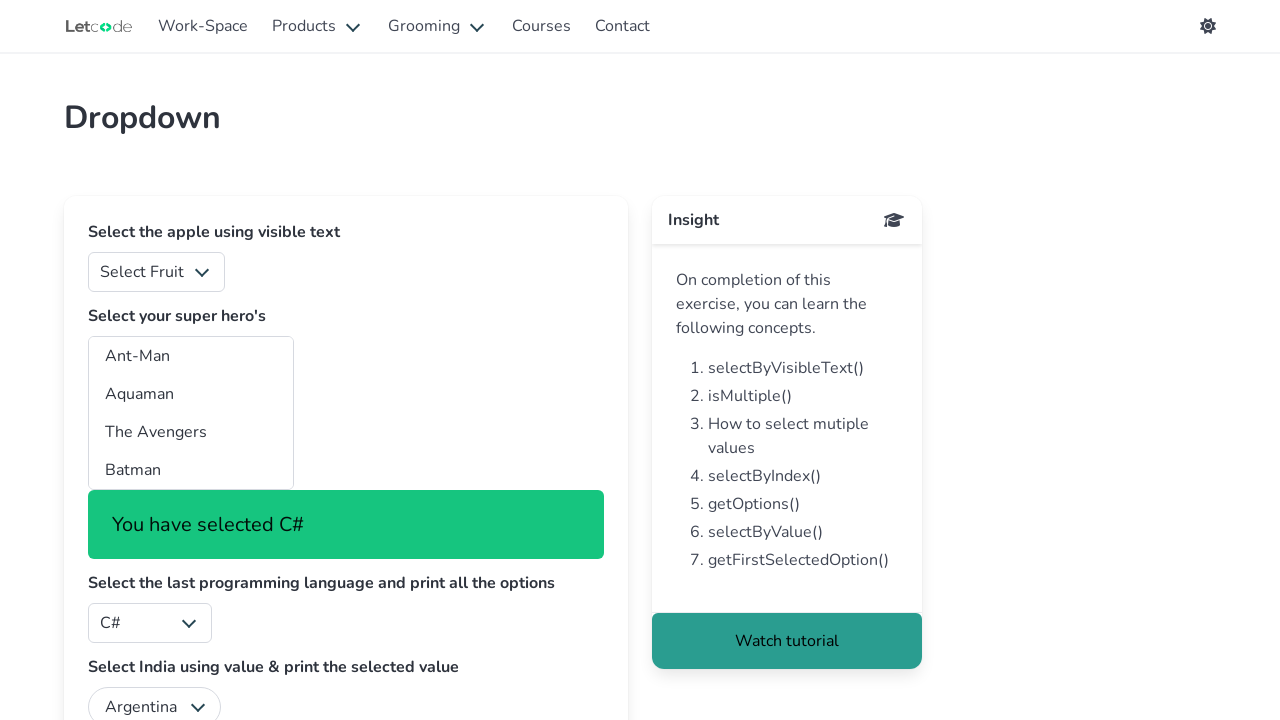